Tests the GreenKart landing page search functionality by searching for a product using a shortname and verifying the product appears in search results

Starting URL: https://rahulshettyacademy.com/seleniumPractise/#/

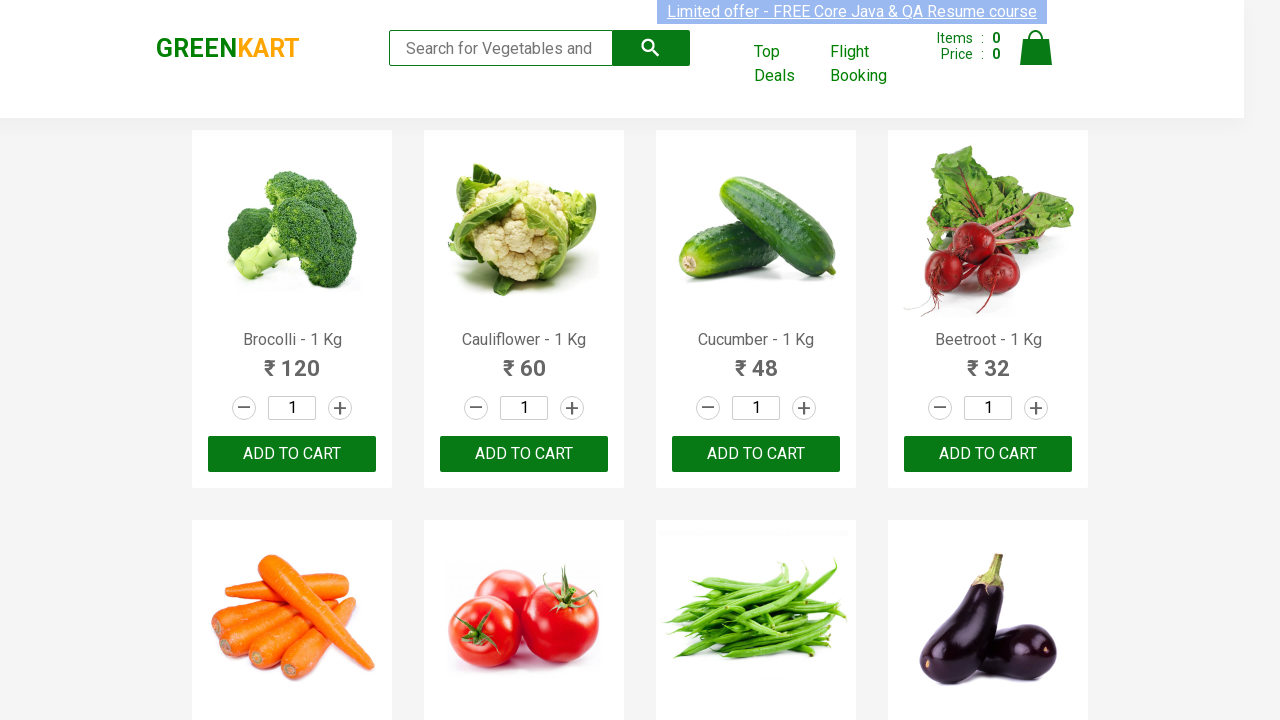

Filled search field with 'Tom' to search for Tomato product on input.search-keyword
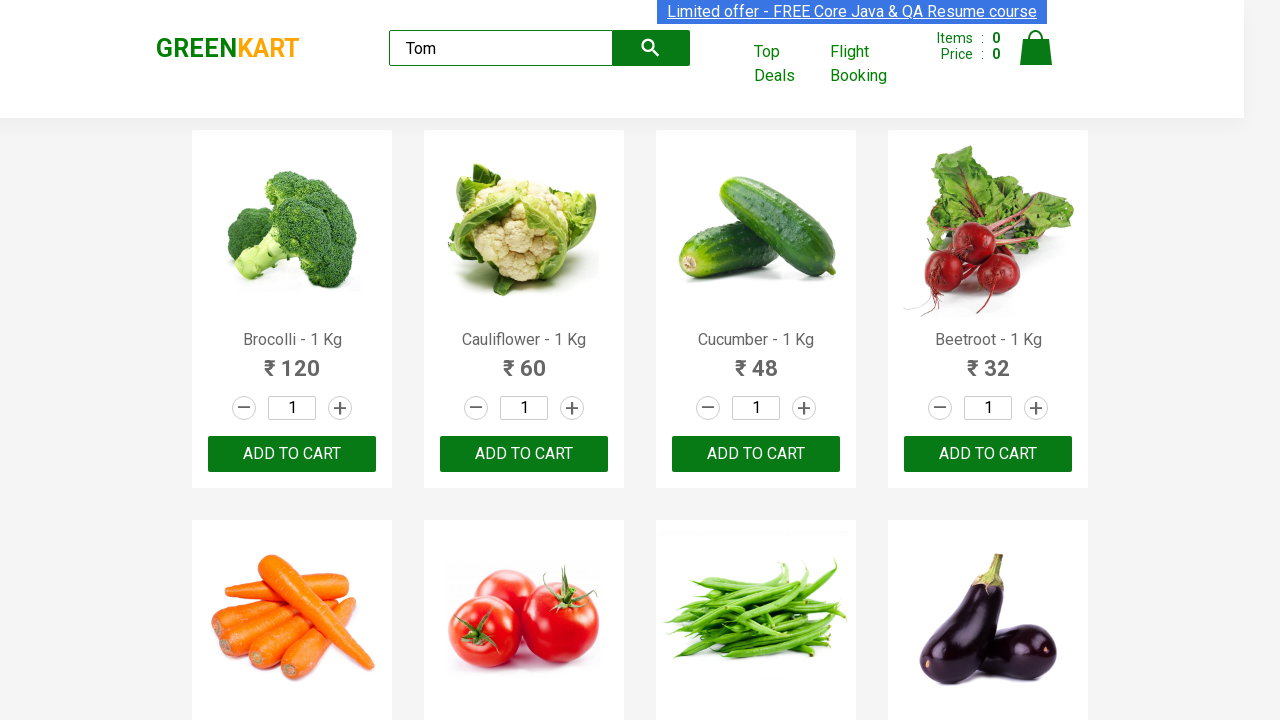

Waited for search results to display 'Tomato - 1 Kg' product
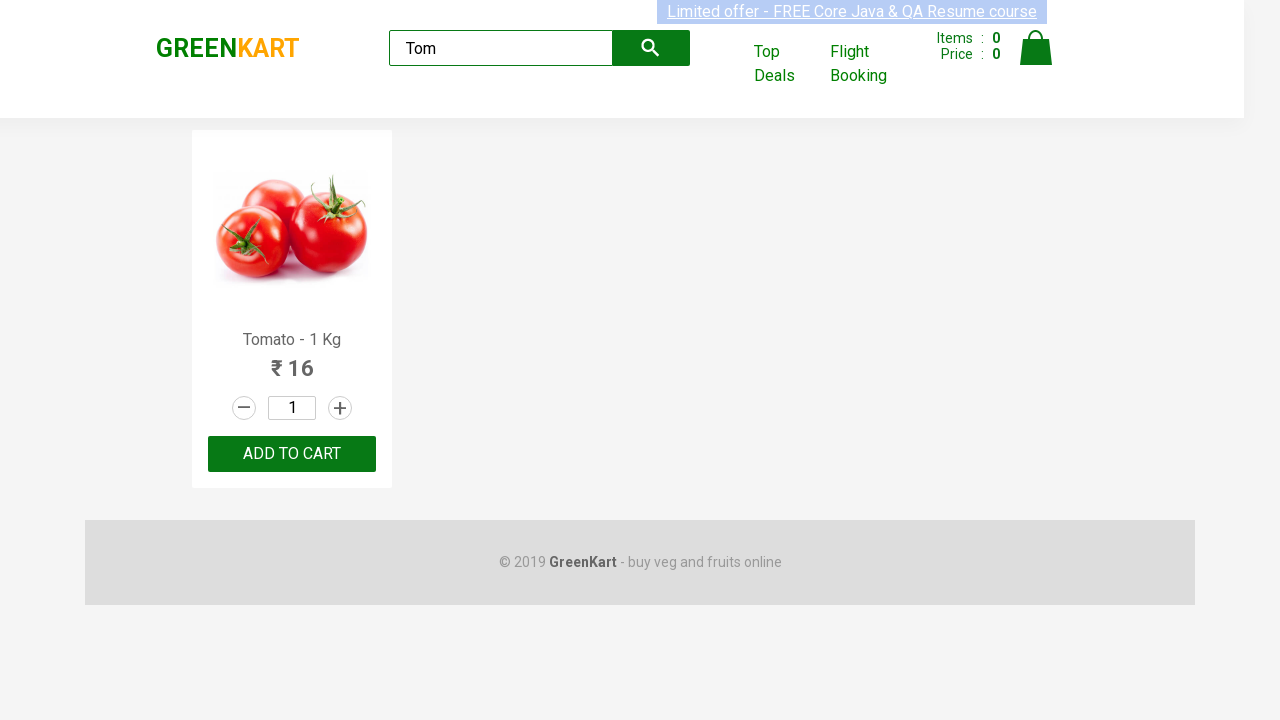

Located first product element from search results
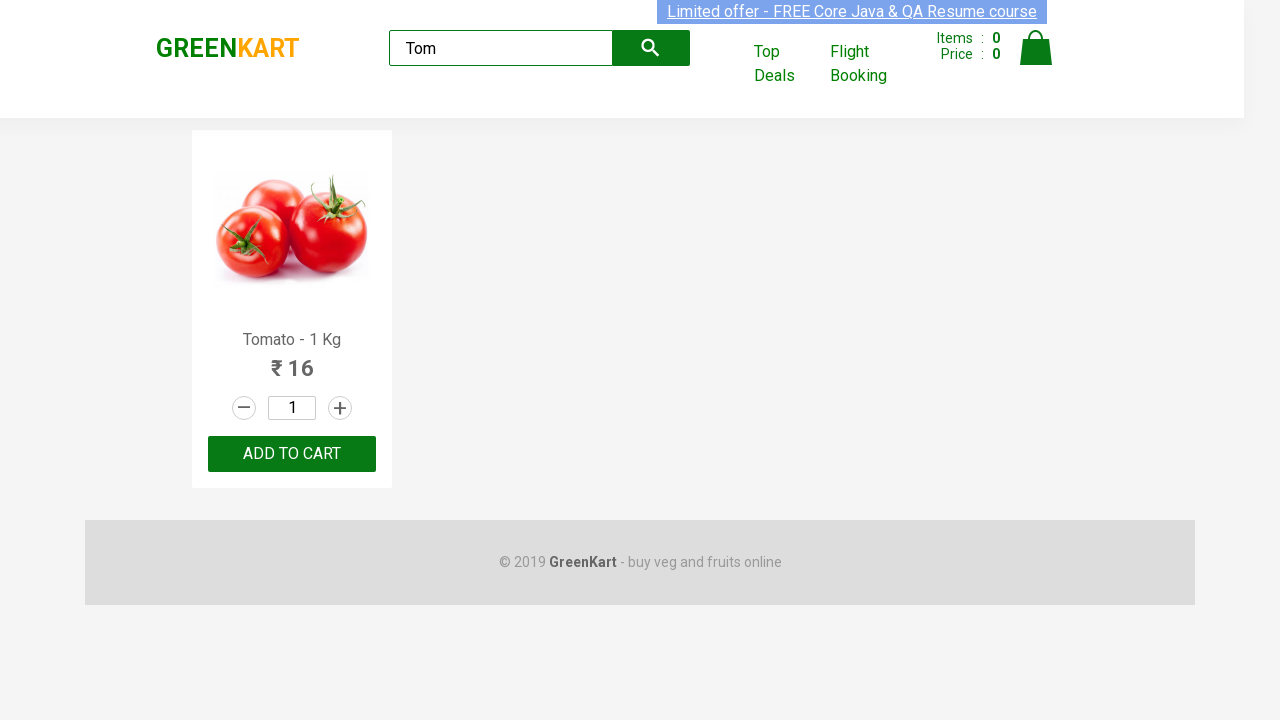

Extracted product name from results: 'Tomato'
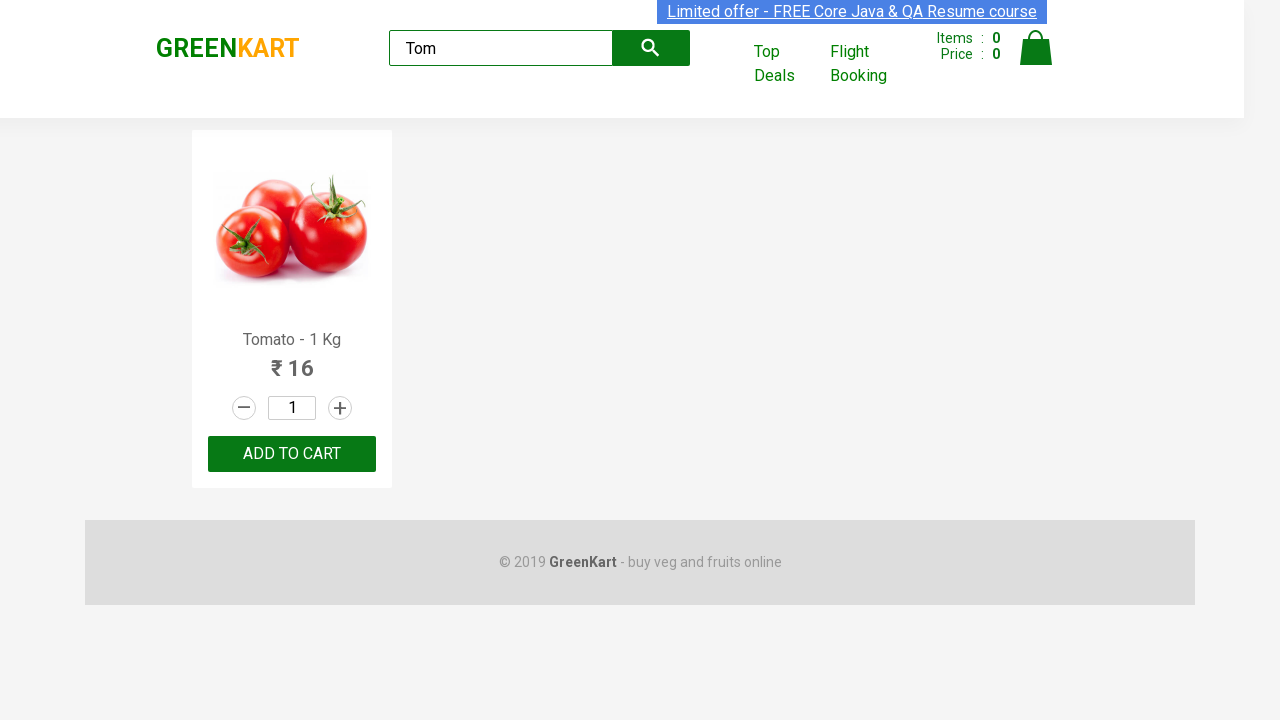

Verified product 'Tomato' was successfully extracted from GreenKart landing page
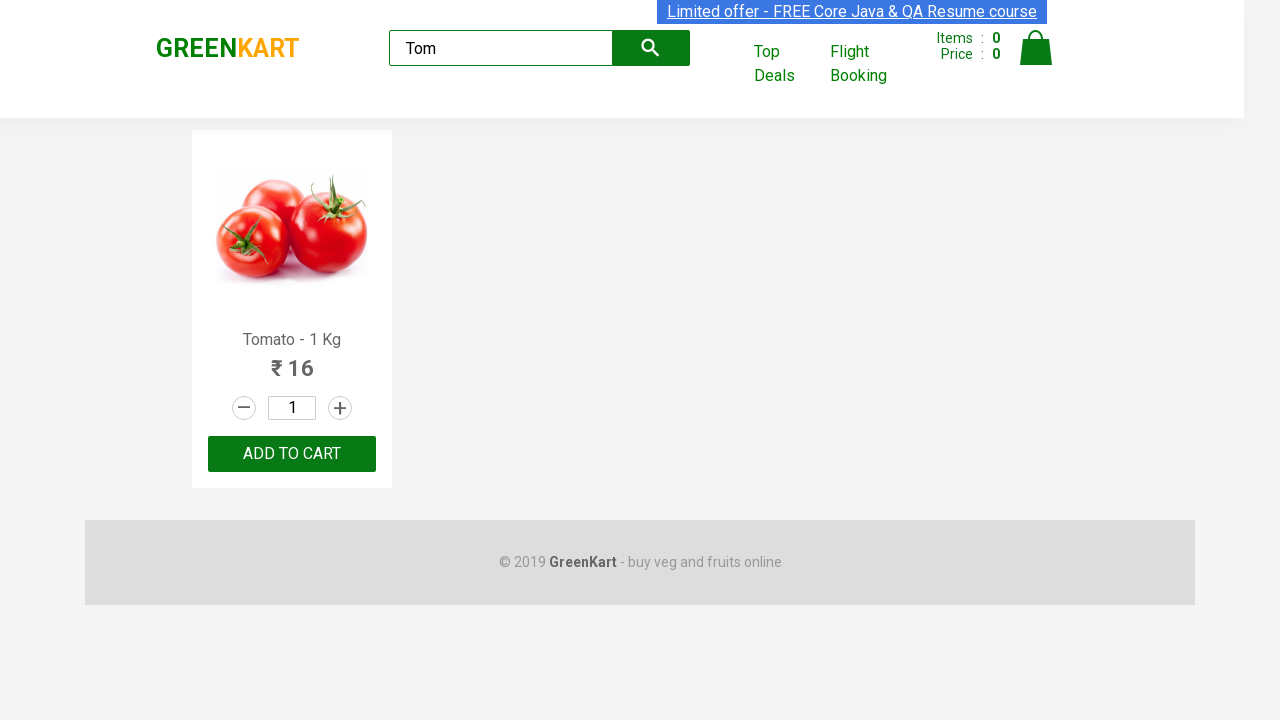

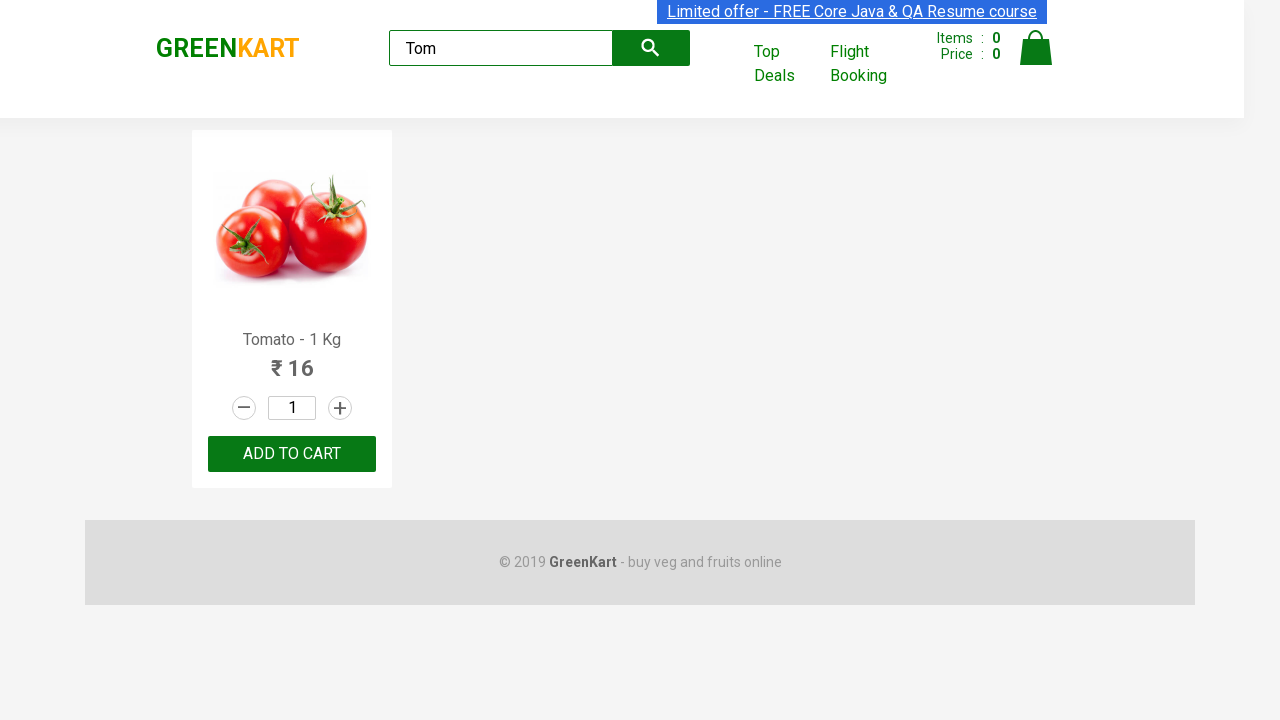